Tests the search functionality on Python.org by entering "pytorch" as a search query and submitting the form, then waits for search results to load.

Starting URL: https://www.python.org

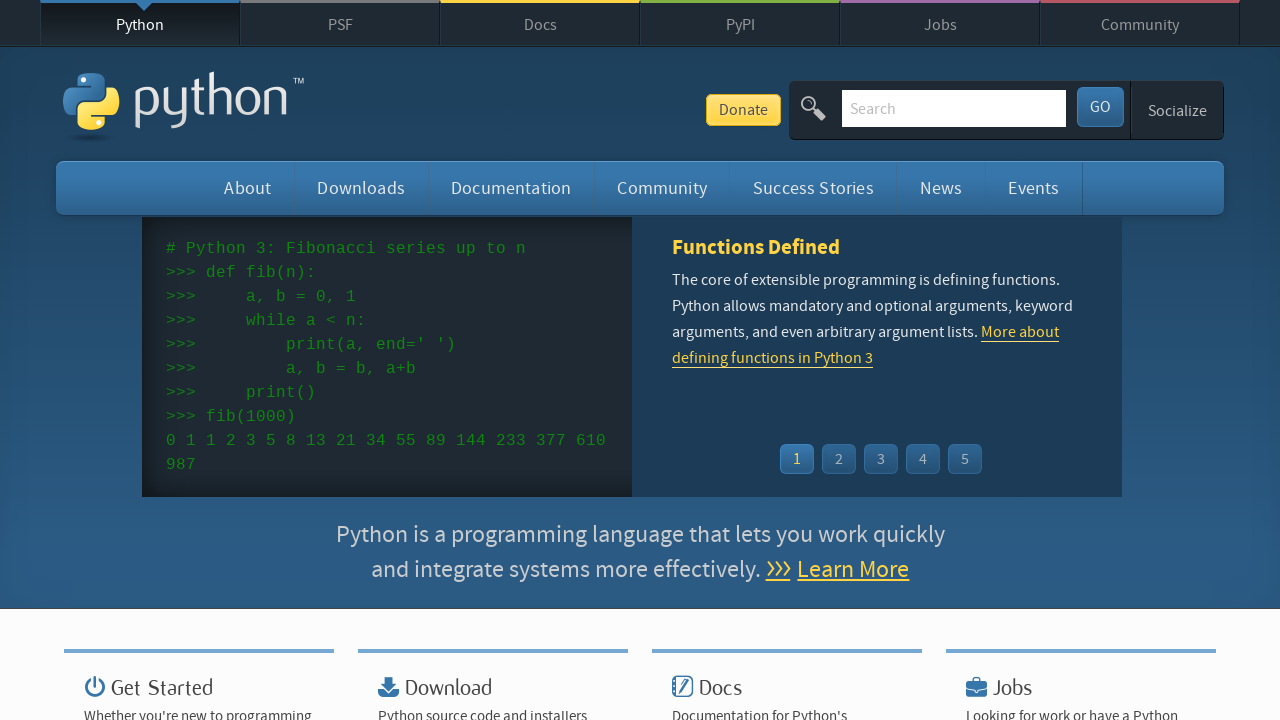

Filled search box with 'pytorch' on input[name='q']
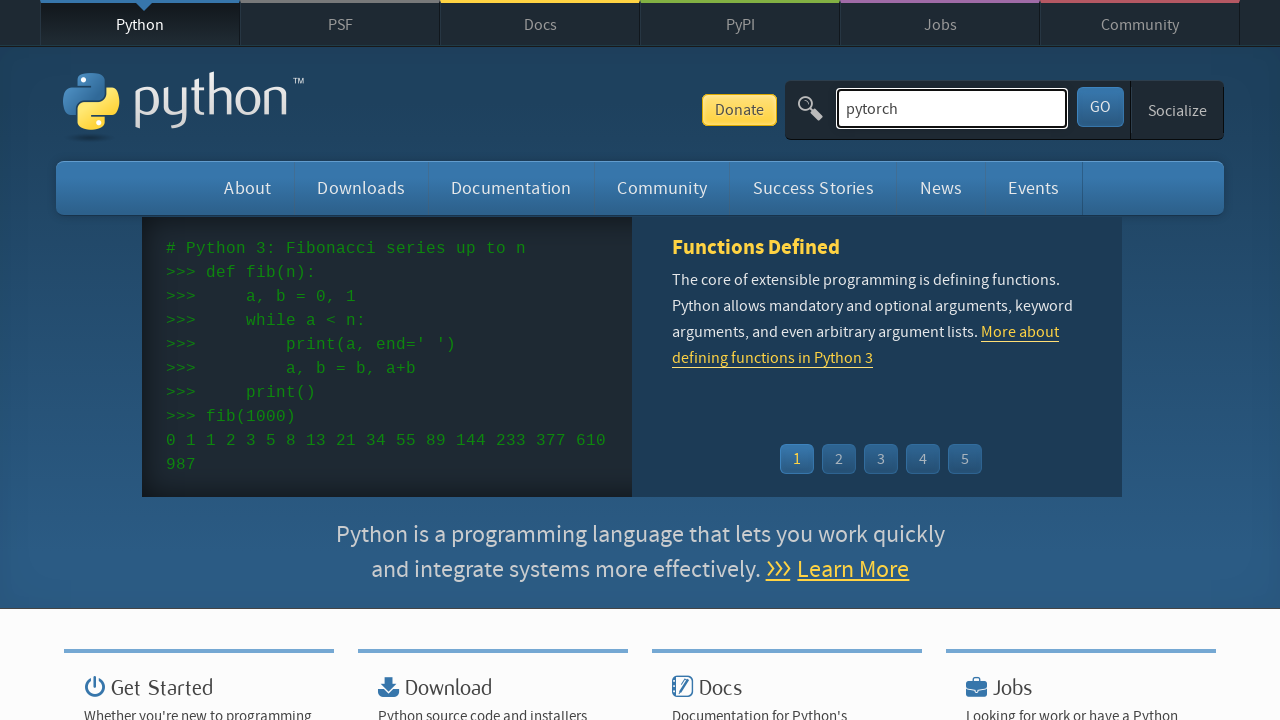

Pressed Enter to submit search query on input[name='q']
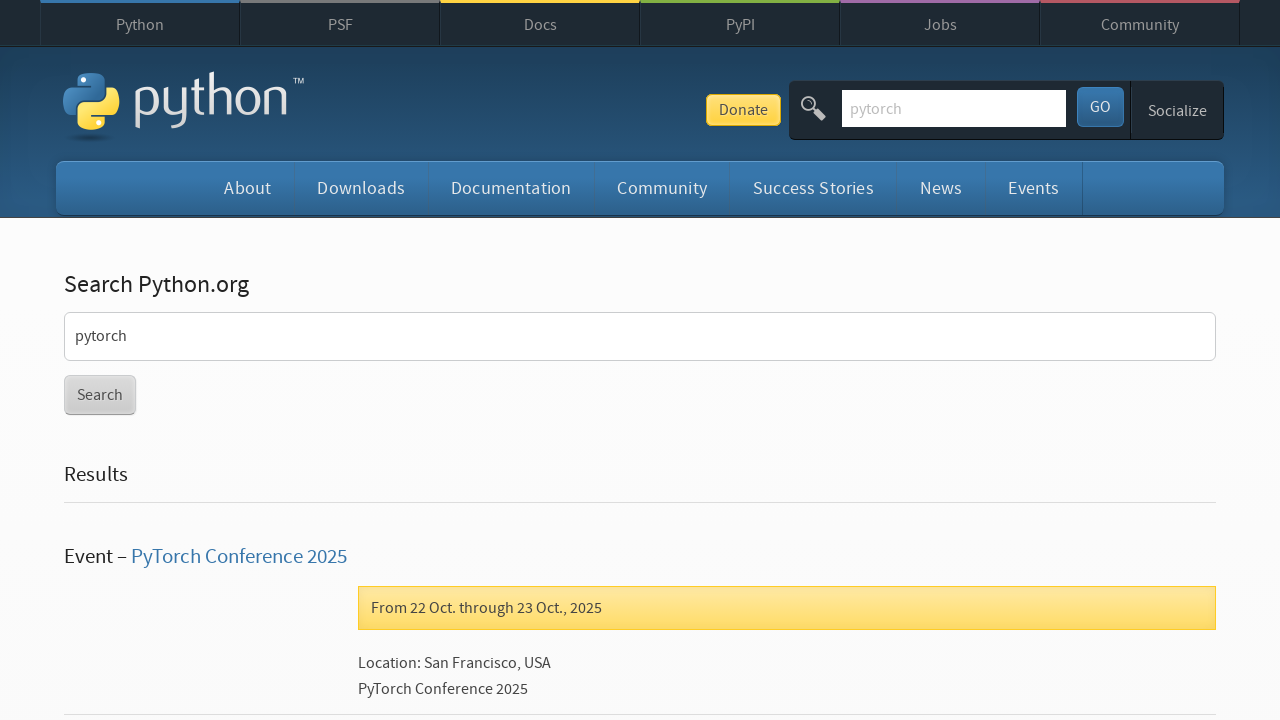

Search results loaded successfully
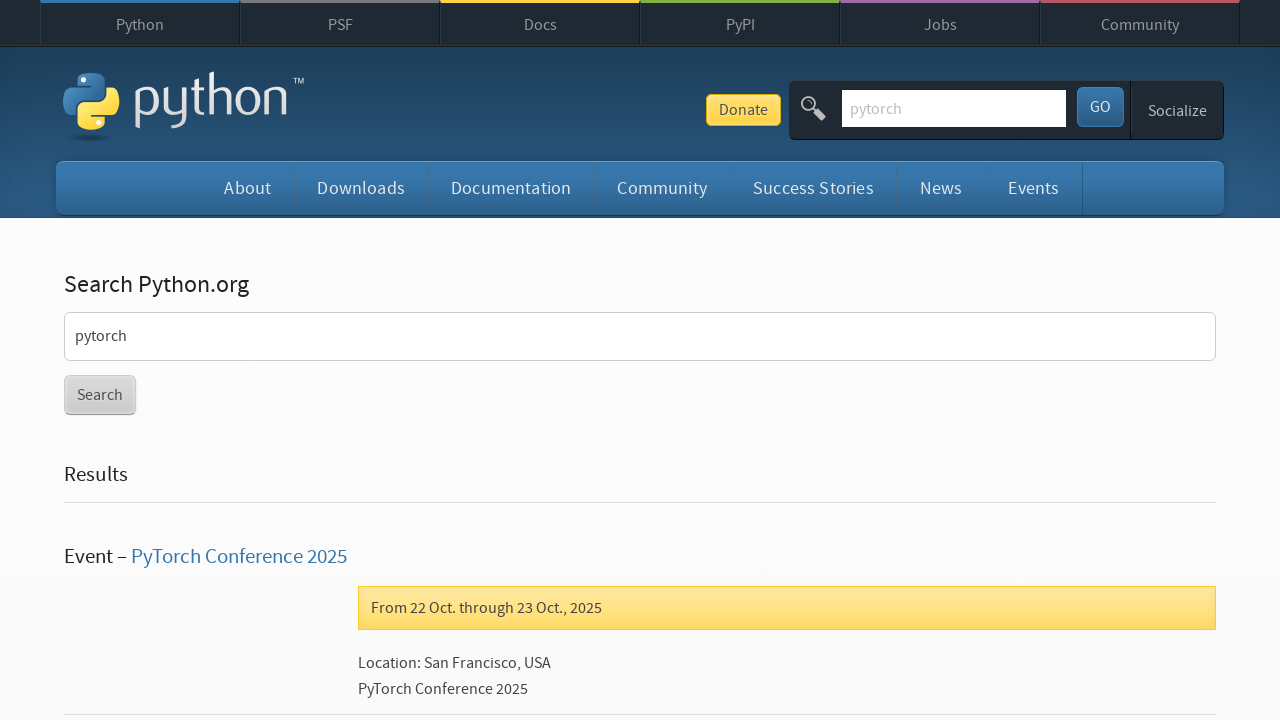

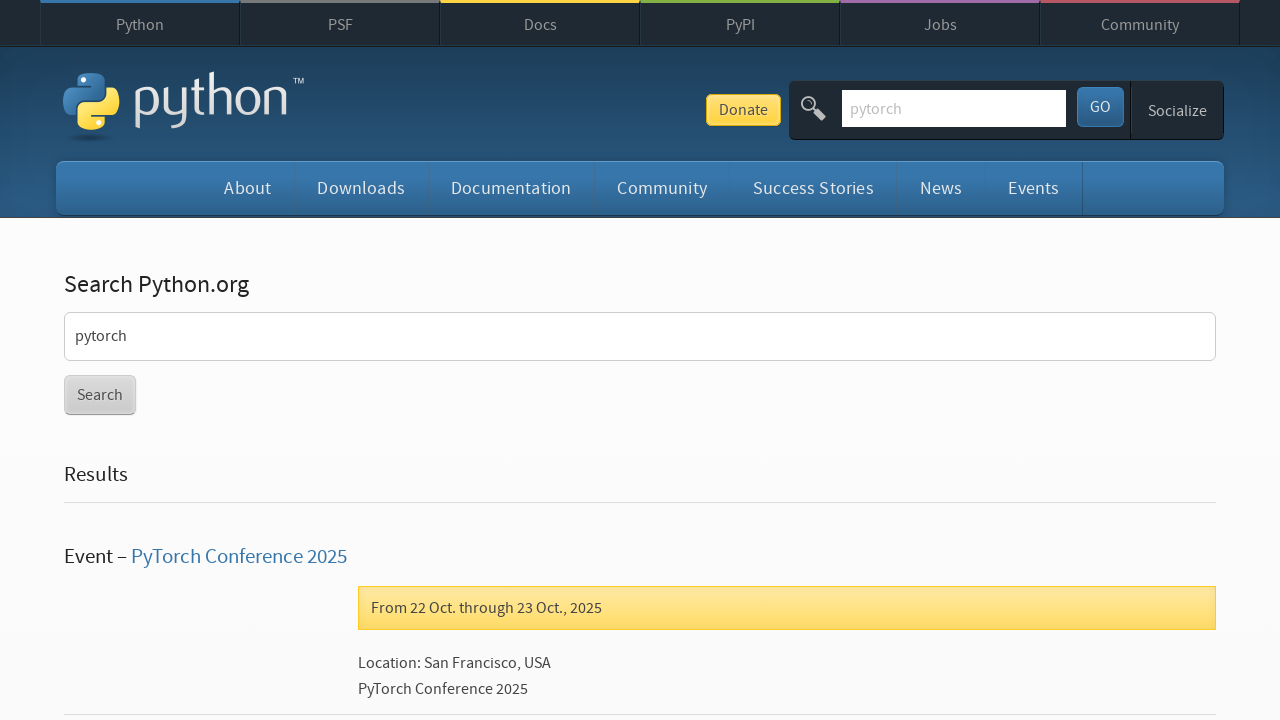